Tests the price filter slider by dragging it to different positions and clicking the filter button

Starting URL: https://atid.store/product-category/accessories/

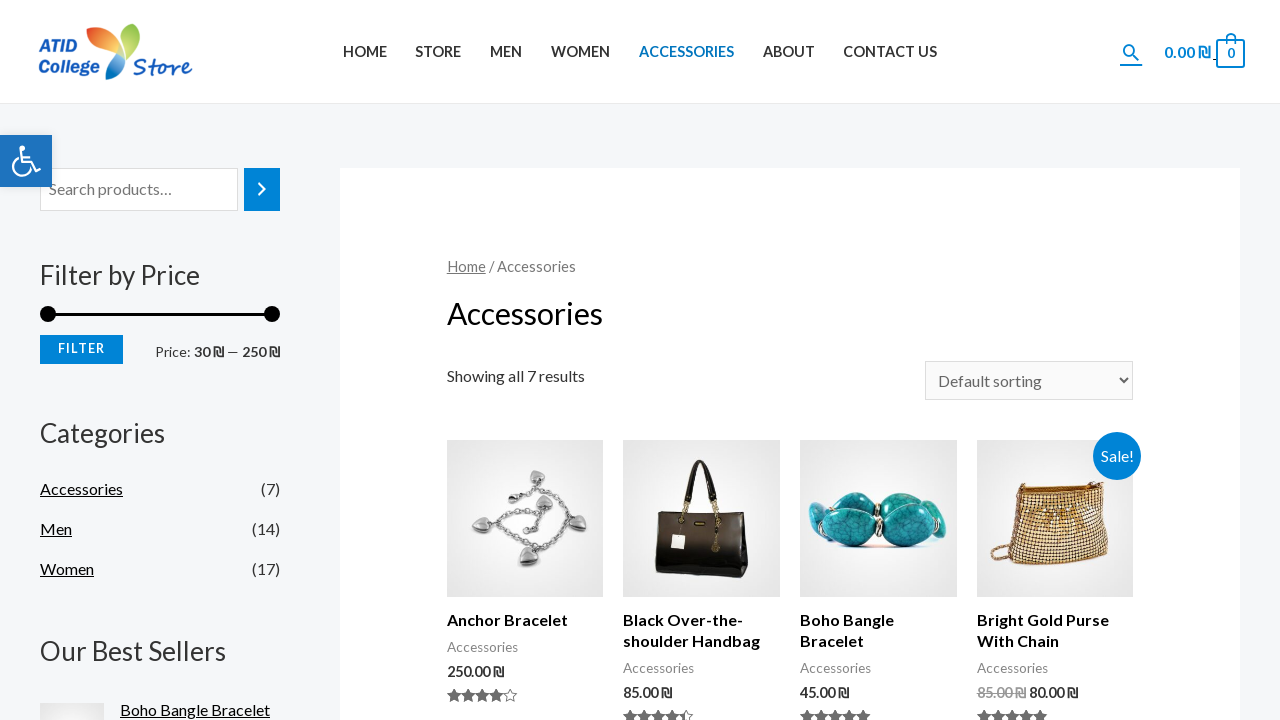

Located price filter slider element
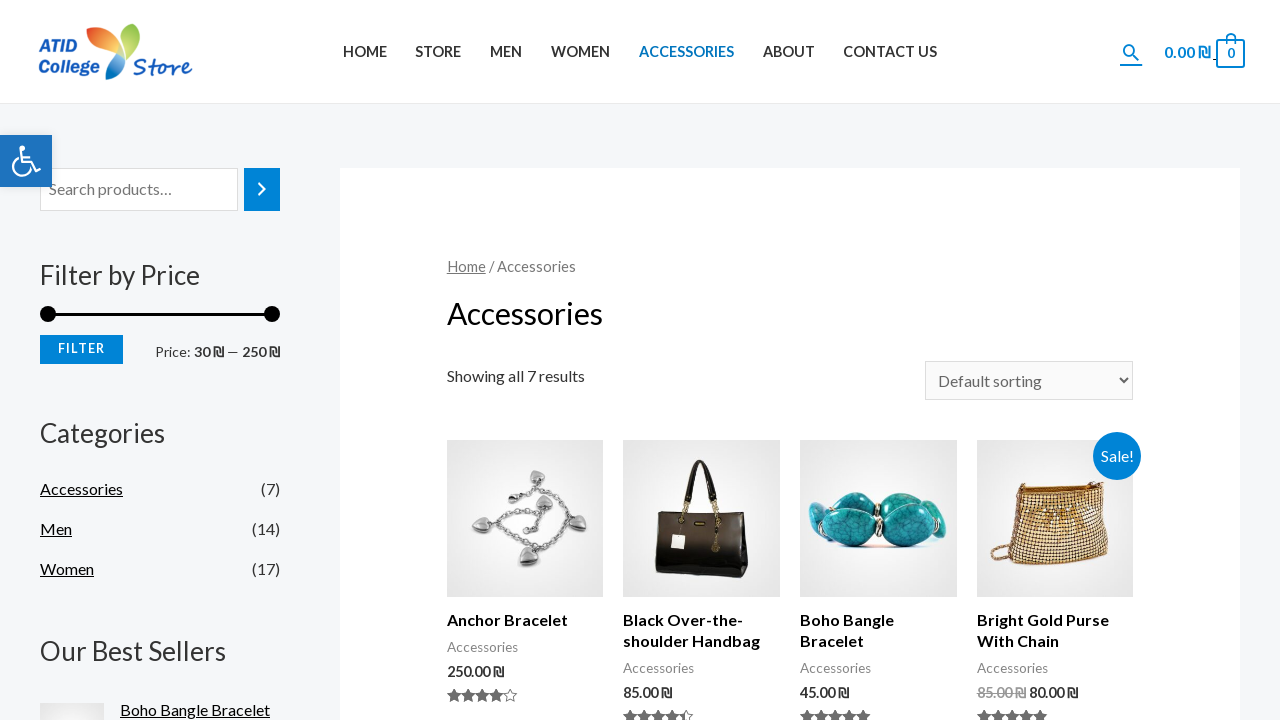

Dragged price filter slider to position (10, 0) at (50, 306)
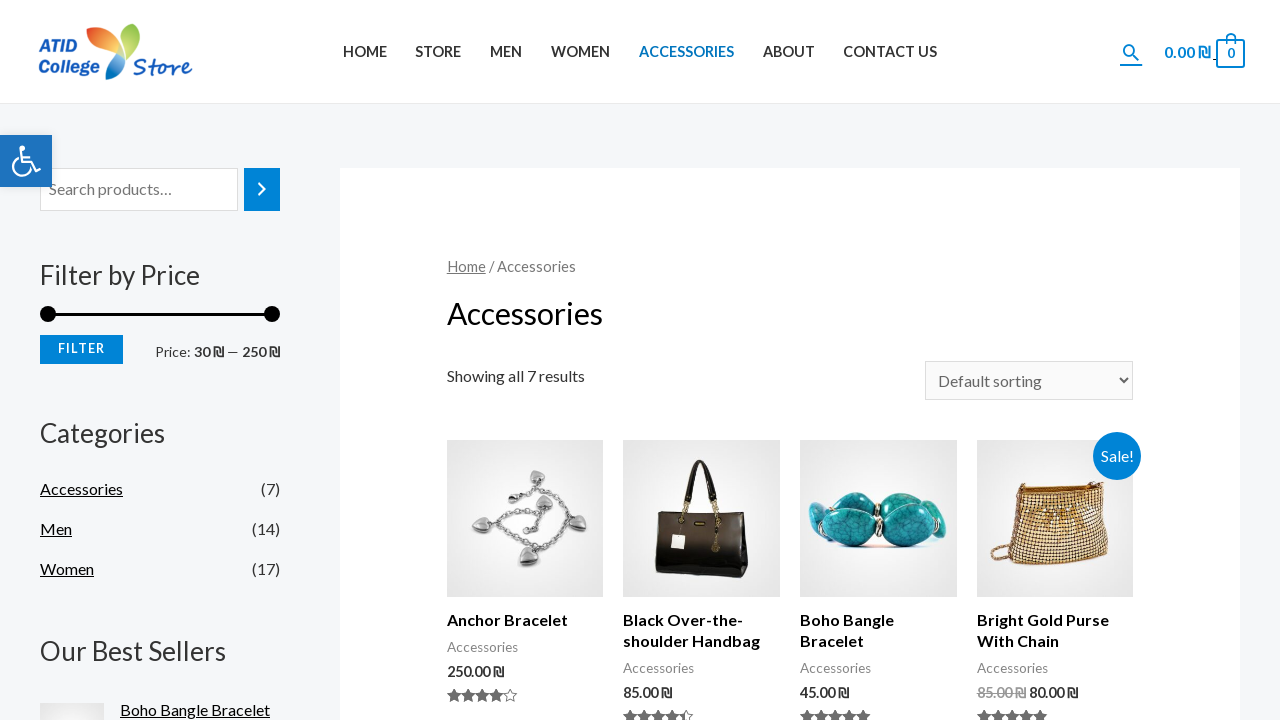

Clicked Filter button to apply first slider adjustment at (82, 349) on xpath=//button[contains(text(),'Filter')]
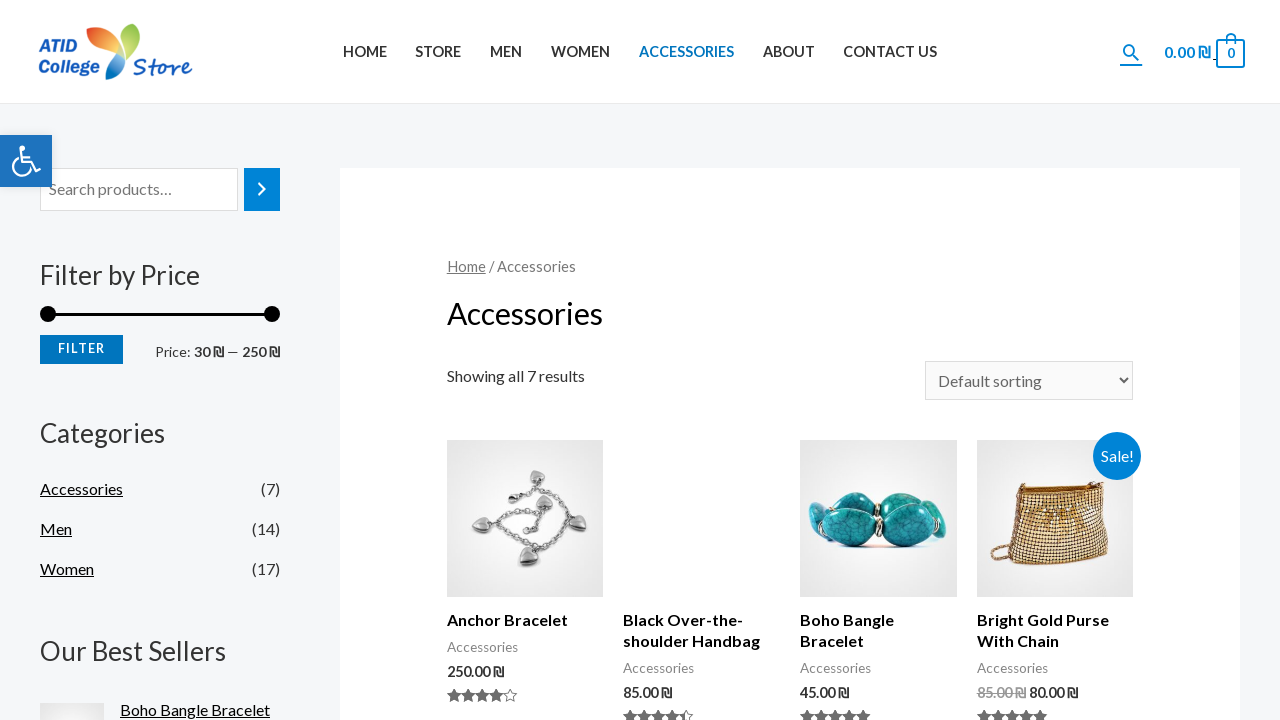

Located price filter slider element for second adjustment
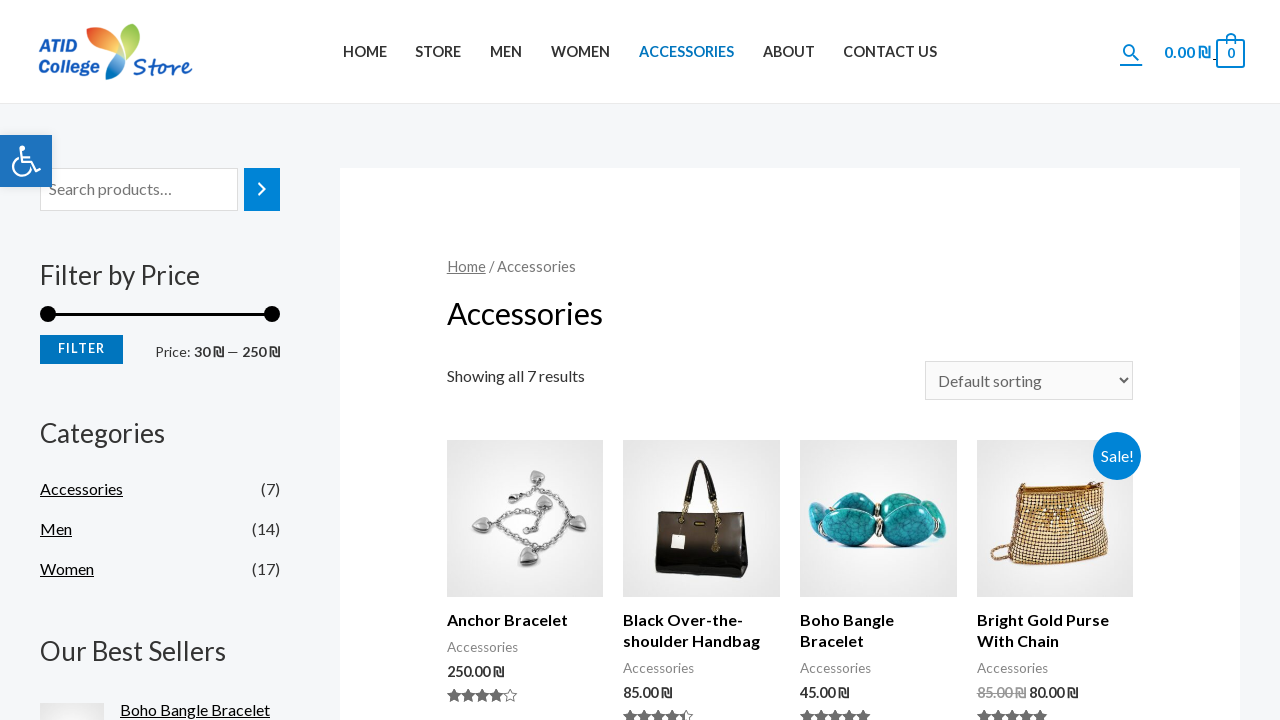

Retrieved bounding box of slider element
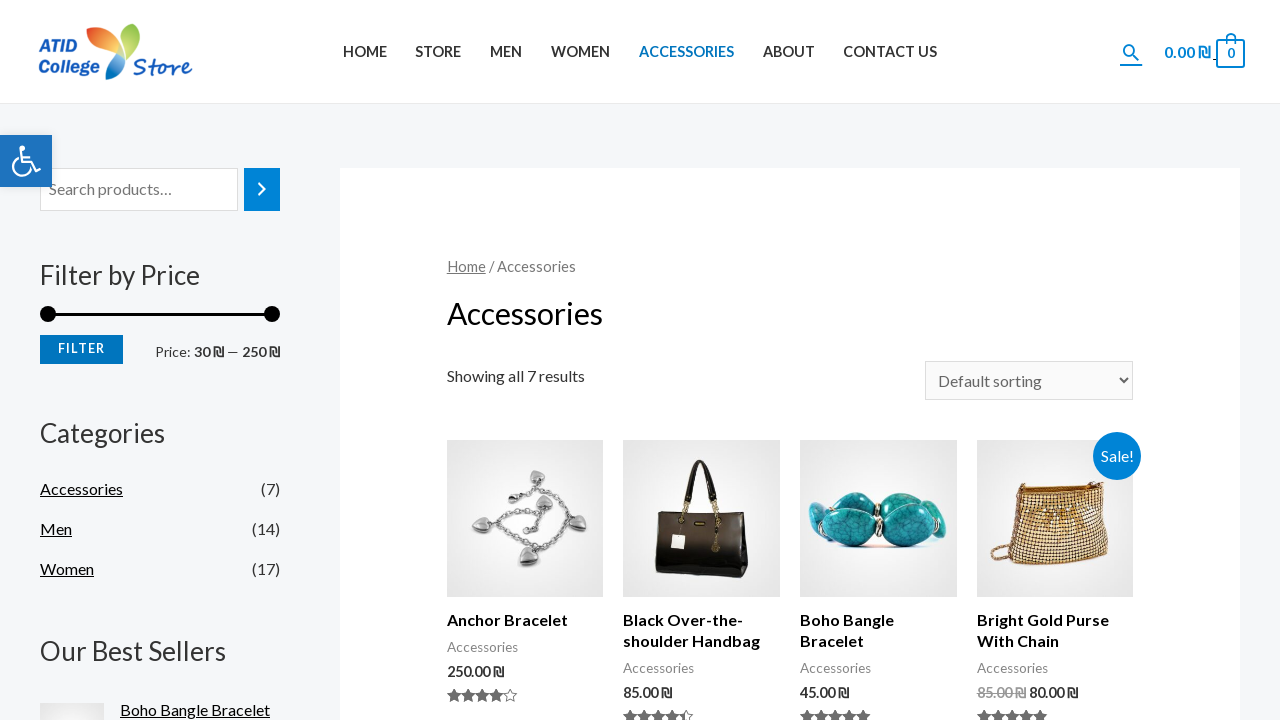

Moved mouse to center of slider element at (48, 314)
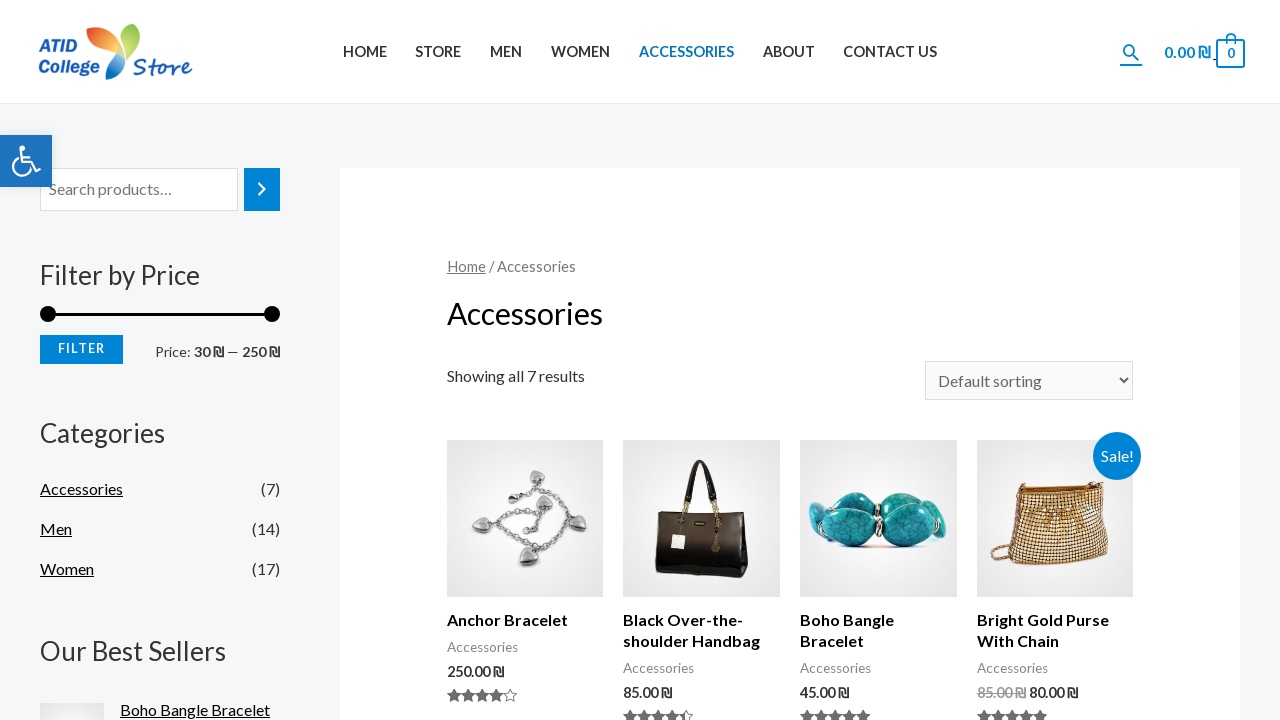

Pressed mouse button down on slider at (48, 314)
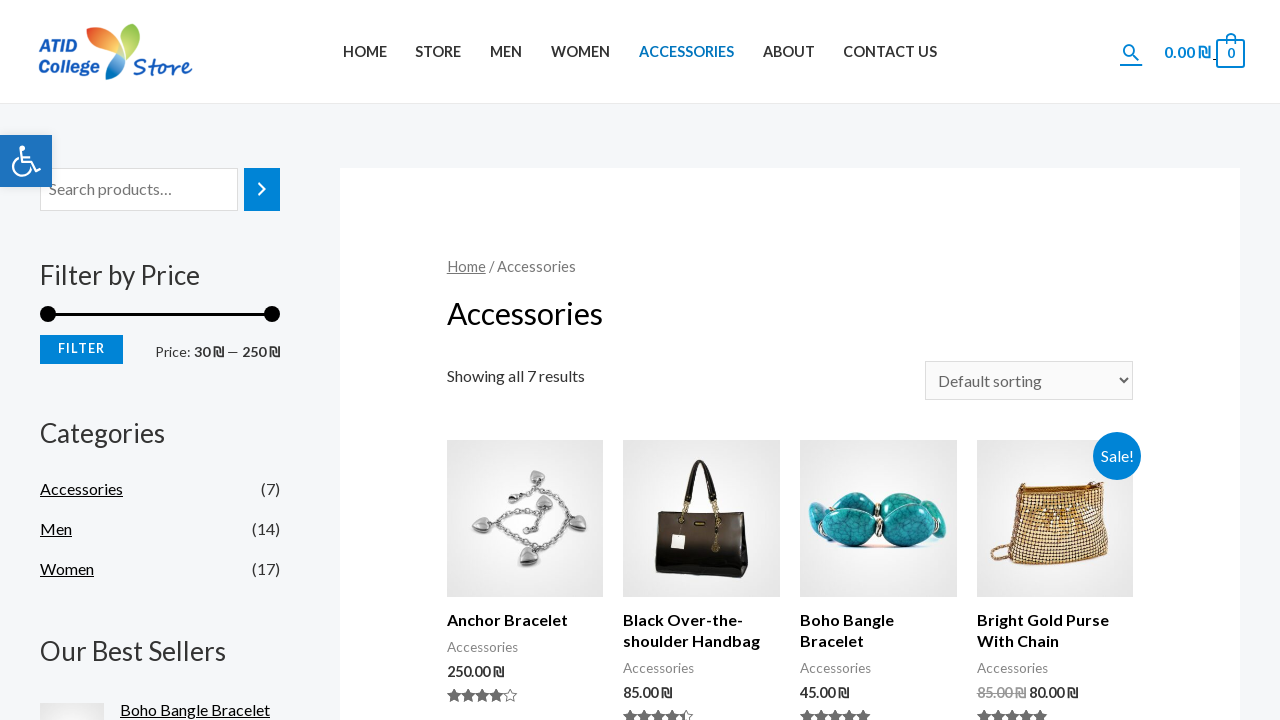

Dragged slider 100 pixels to the right at (140, 306)
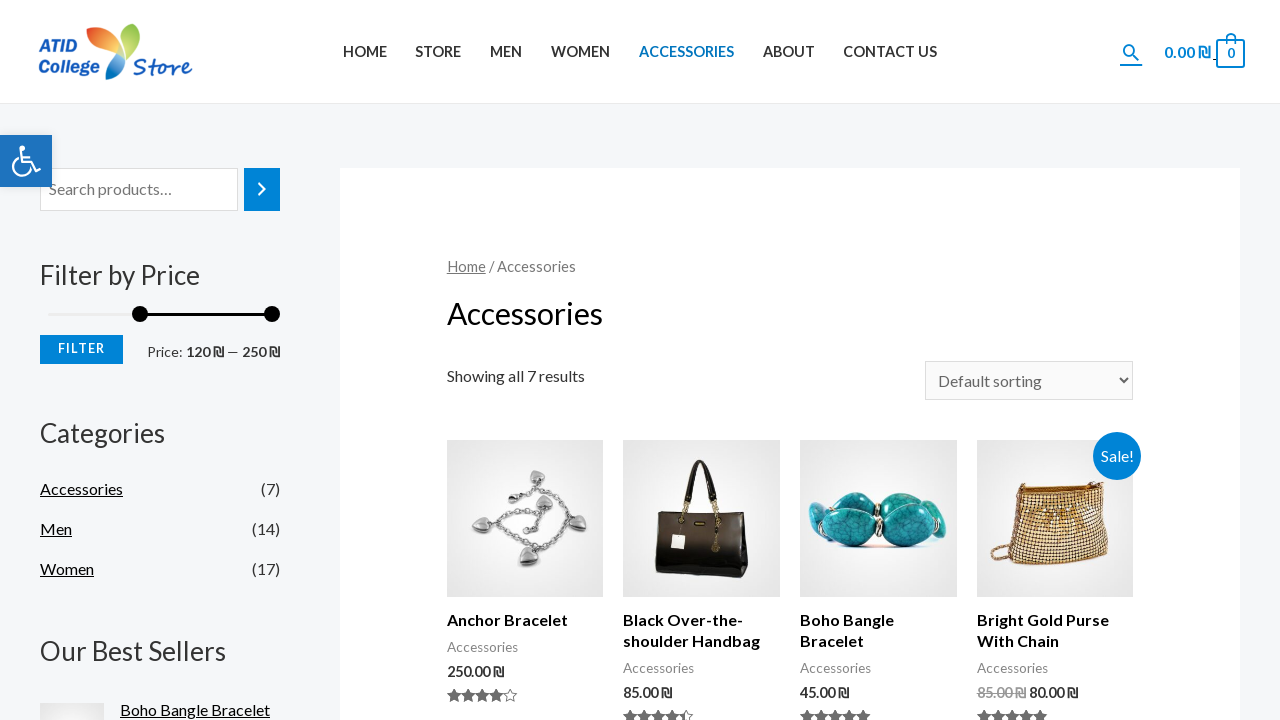

Released mouse button after second slider adjustment at (140, 306)
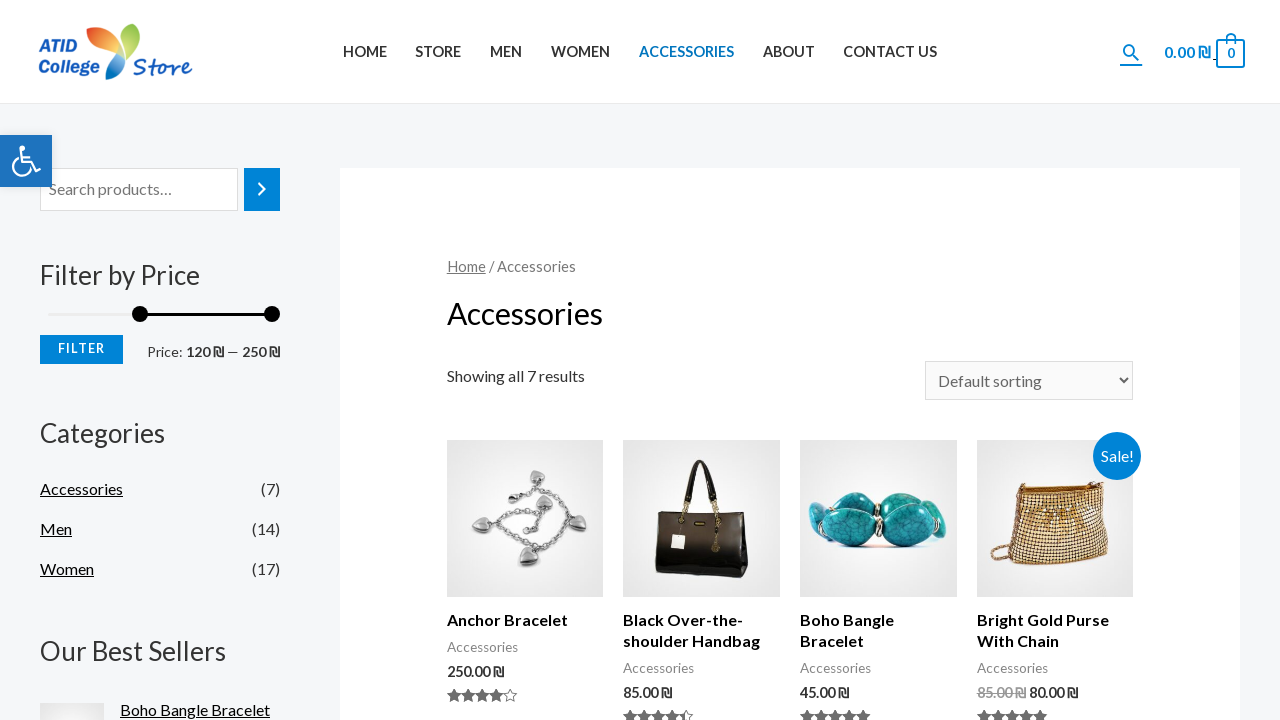

Located price filter slider element for third adjustment
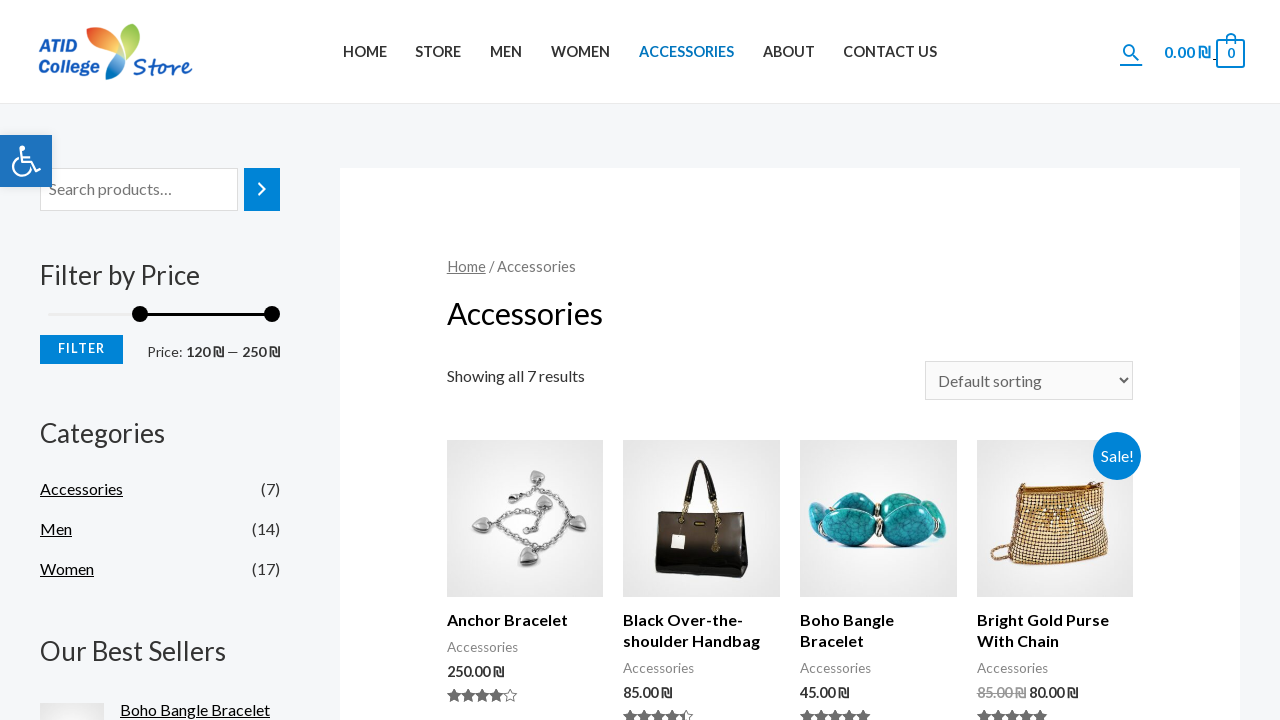

Retrieved bounding box of slider element
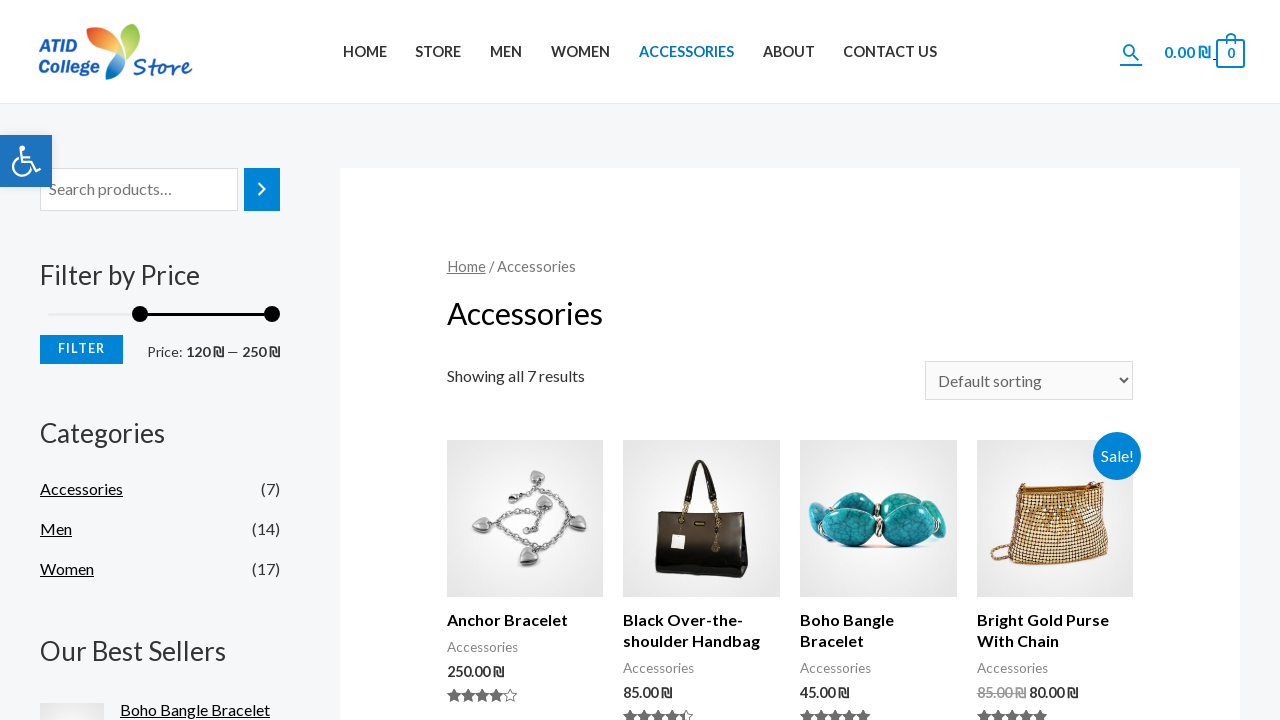

Moved mouse to center of slider element at (140, 314)
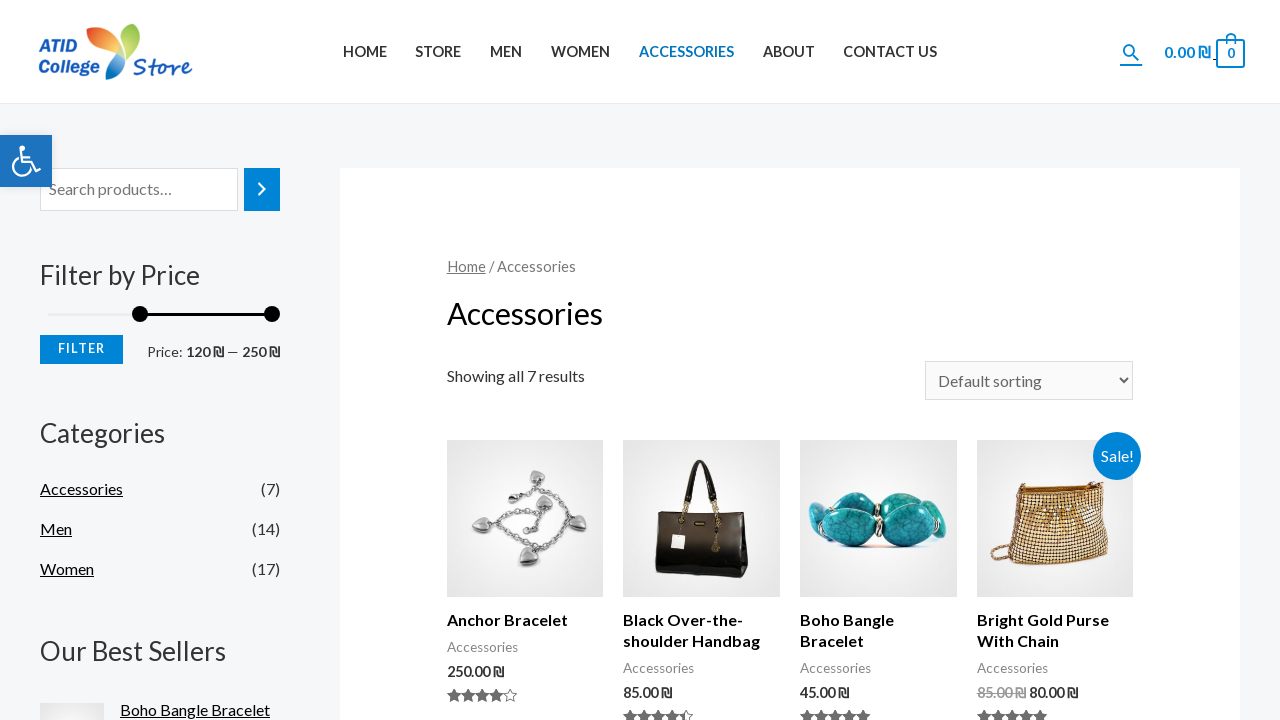

Pressed mouse button down on slider at (140, 314)
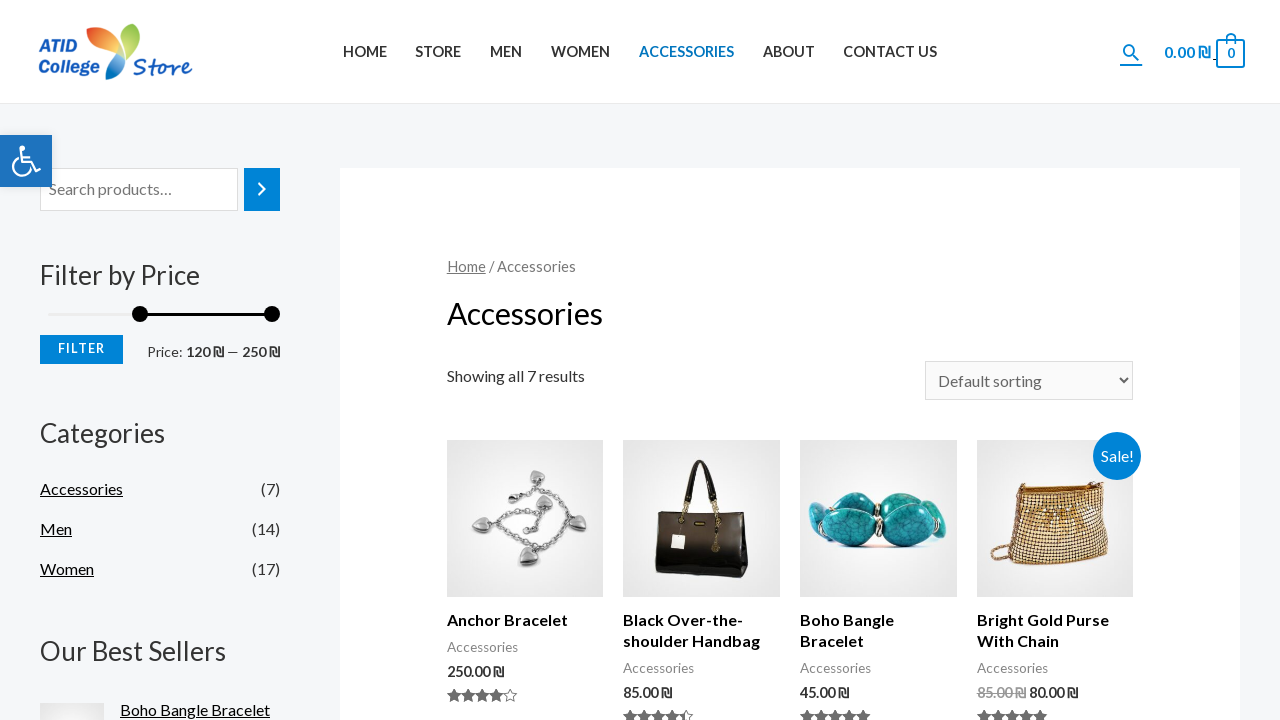

Dragged slider 250 pixels to the right at (382, 306)
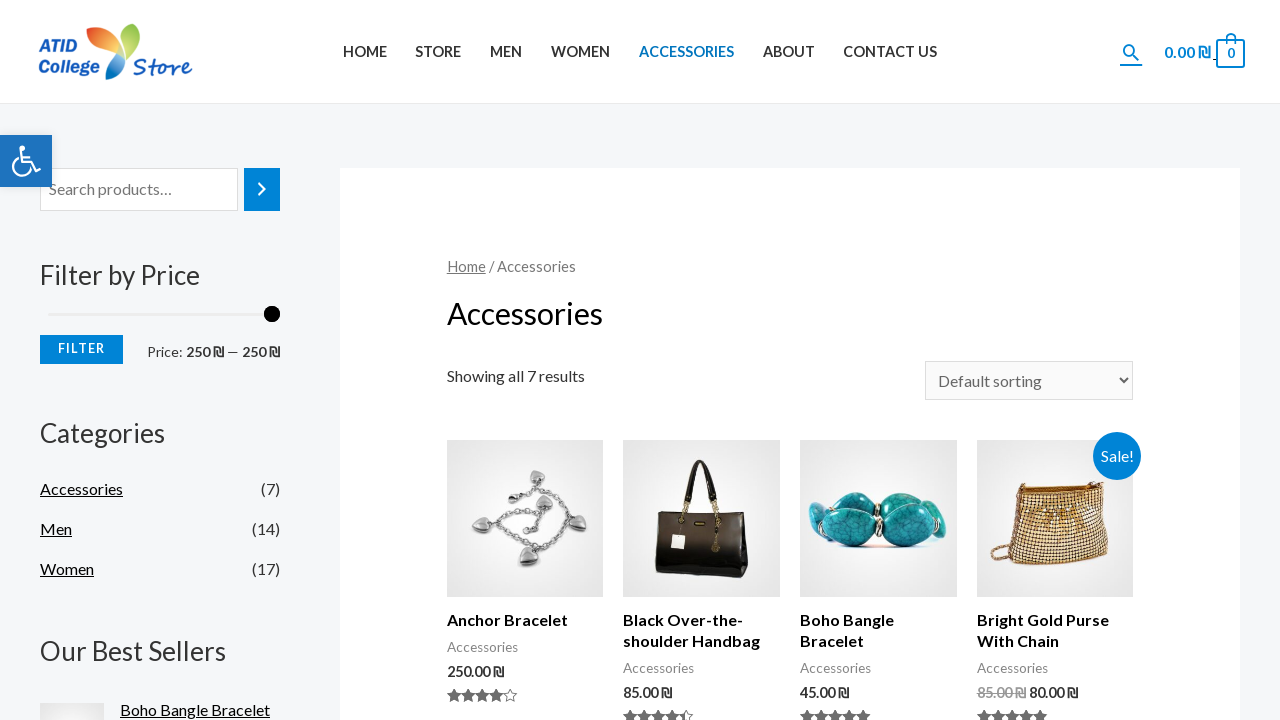

Released mouse button after third slider adjustment at (382, 306)
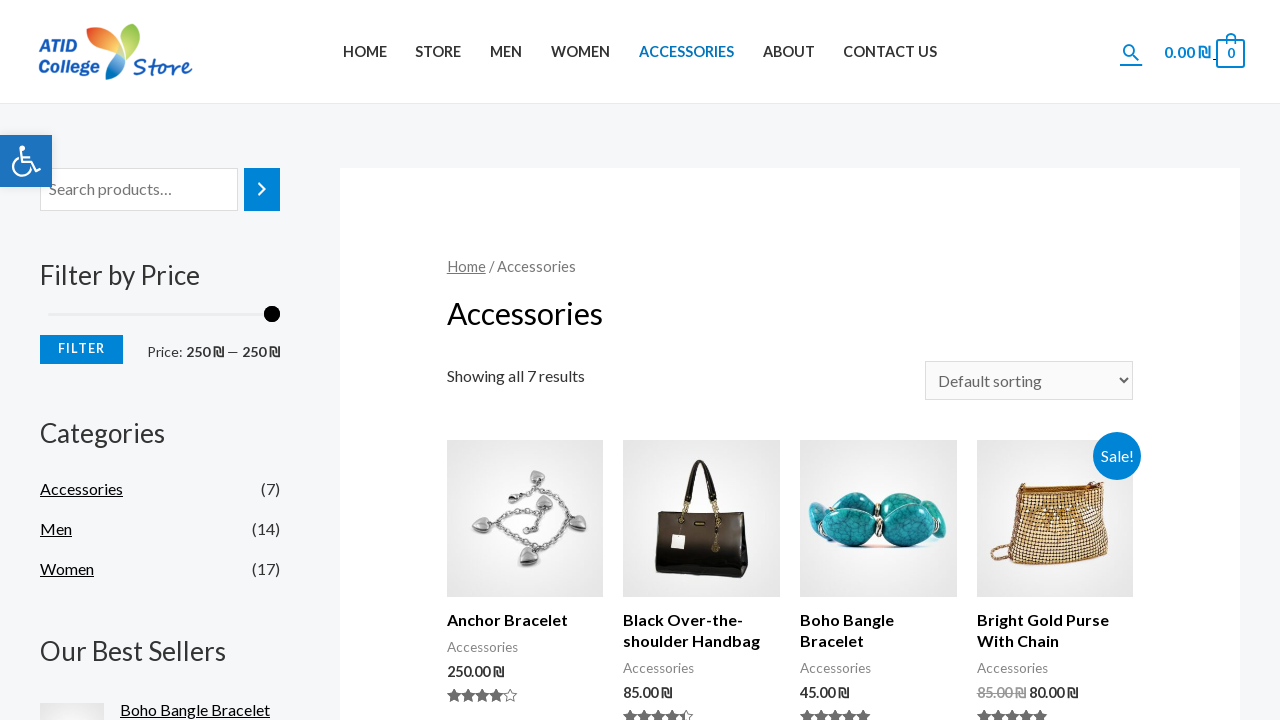

Clicked Filter button to apply third slider adjustment at (82, 349) on xpath=//button[contains(text(),'Filter')]
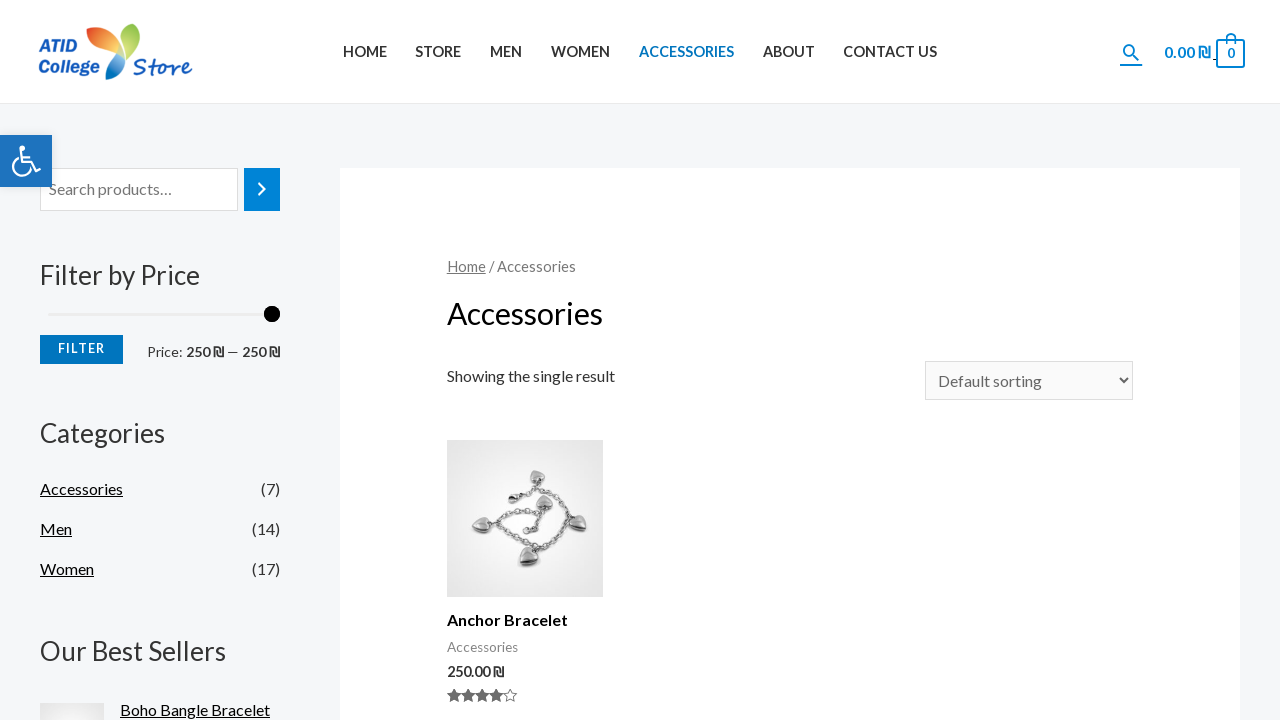

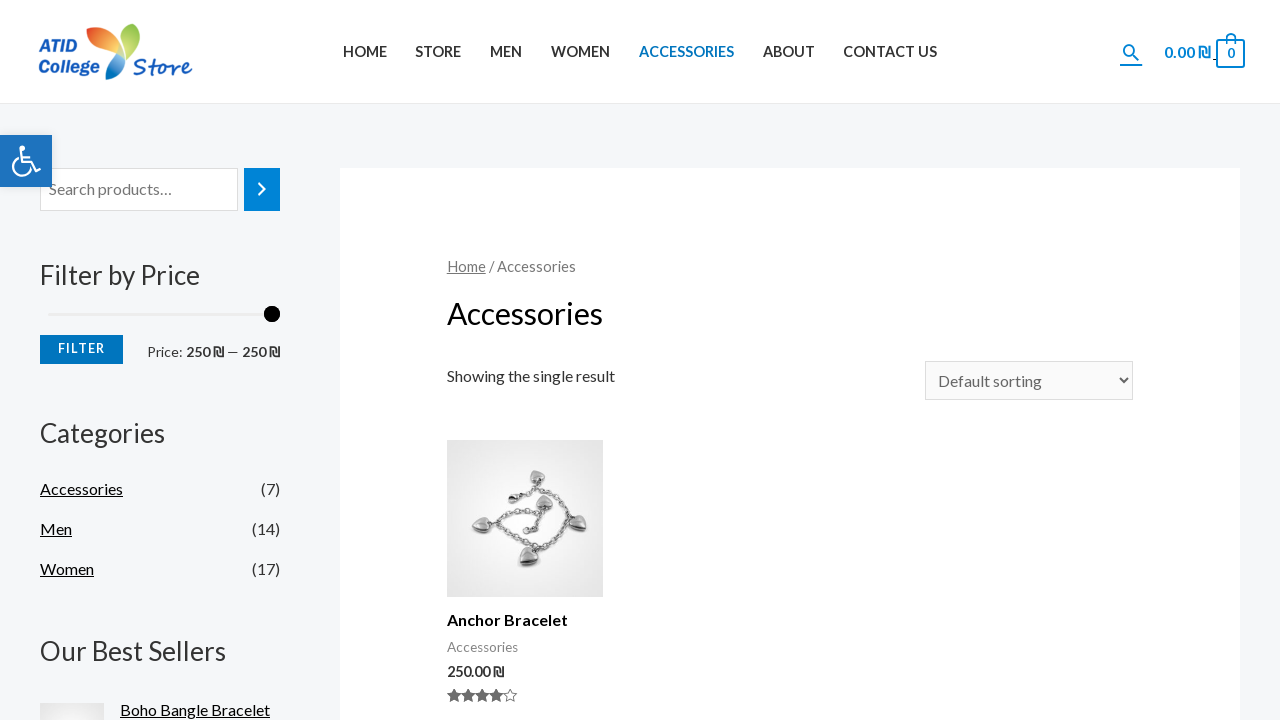